Tests finding a link by dynamically calculated text (based on mathematical formula), clicking it, then filling out a form with personal information (first name, last name, city, country) and submitting it.

Starting URL: http://suninjuly.github.io/find_link_text

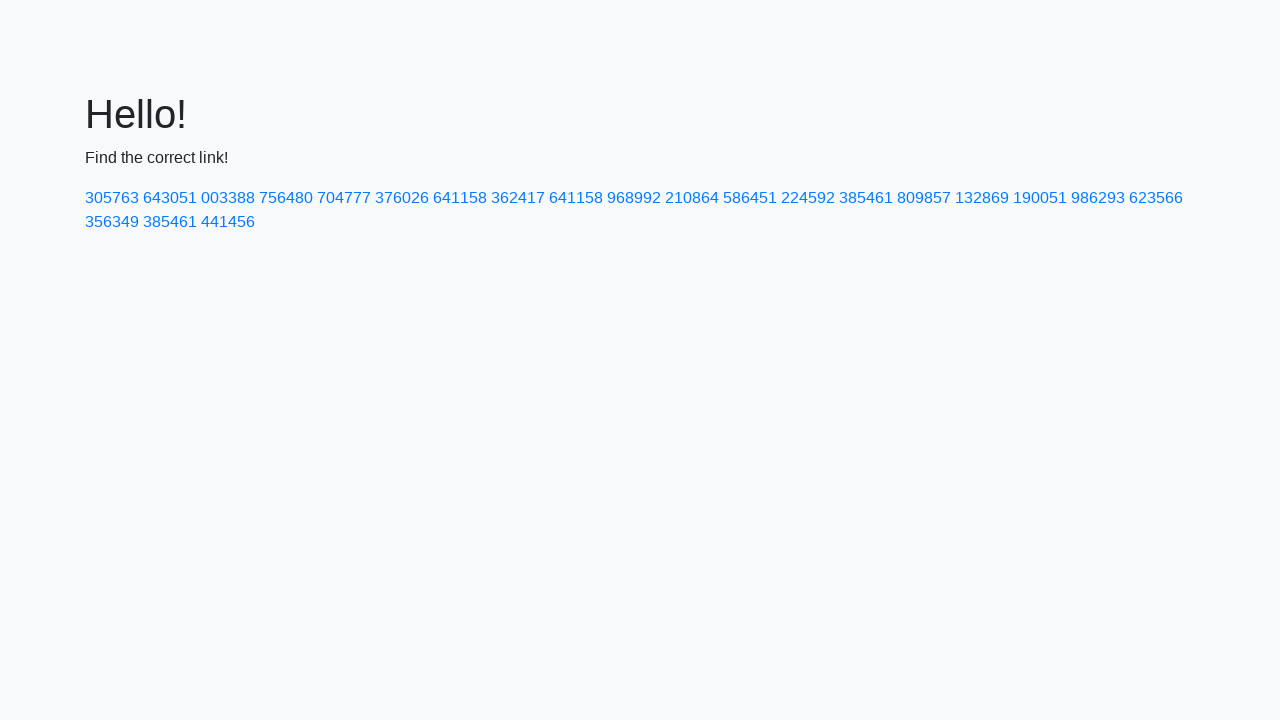

Clicked link with dynamically calculated text '224592' at (808, 198) on a:text-is('224592')
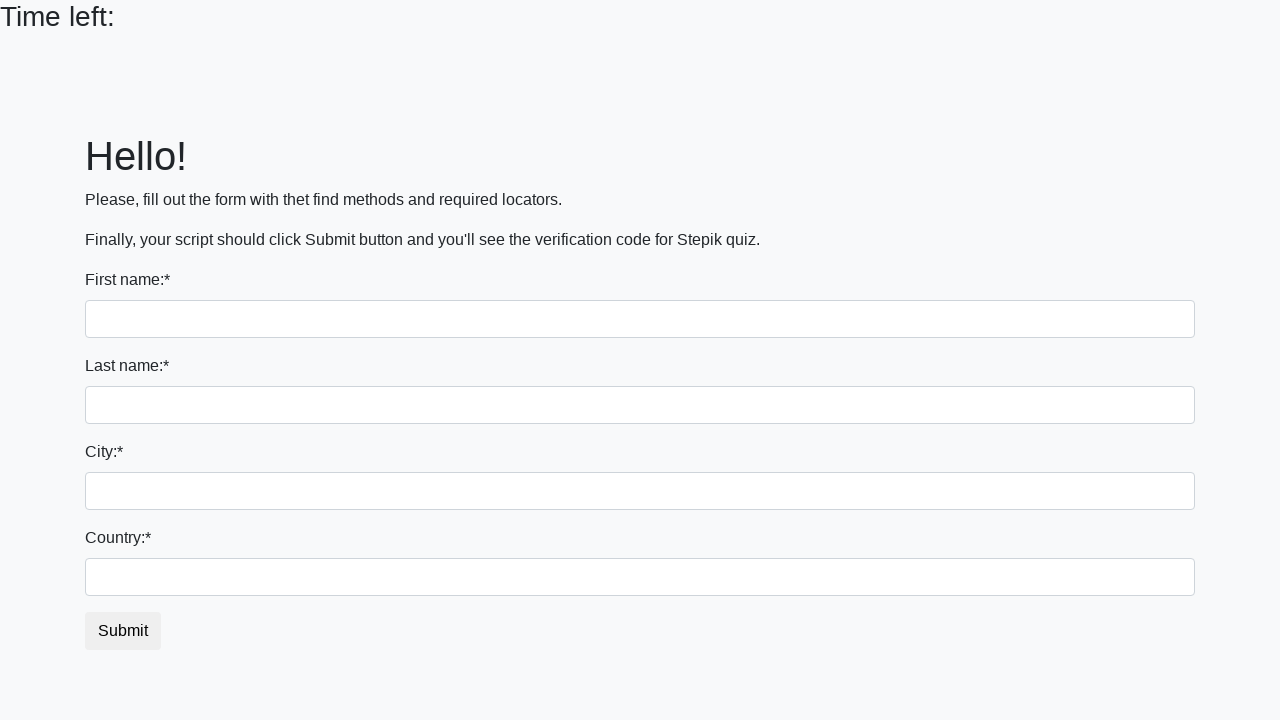

Filled first name field with 'Ivan' on input
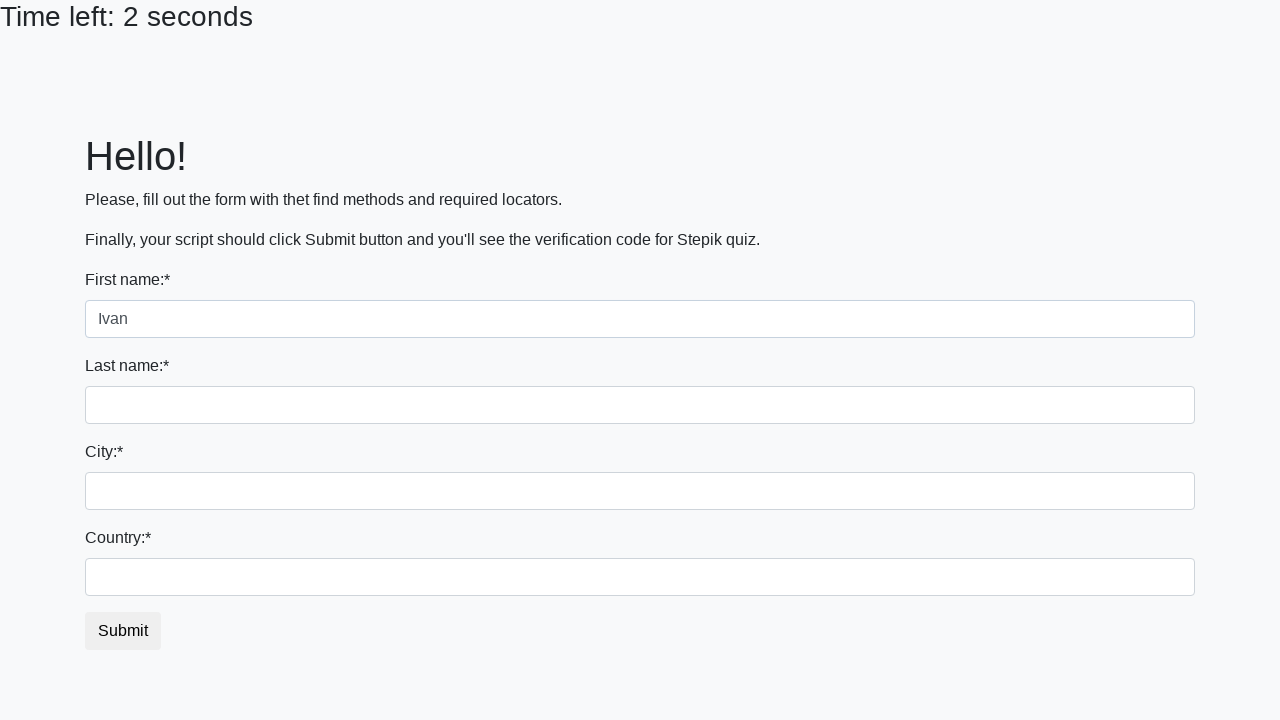

Filled last name field with 'Petrov' on input[name='last_name']
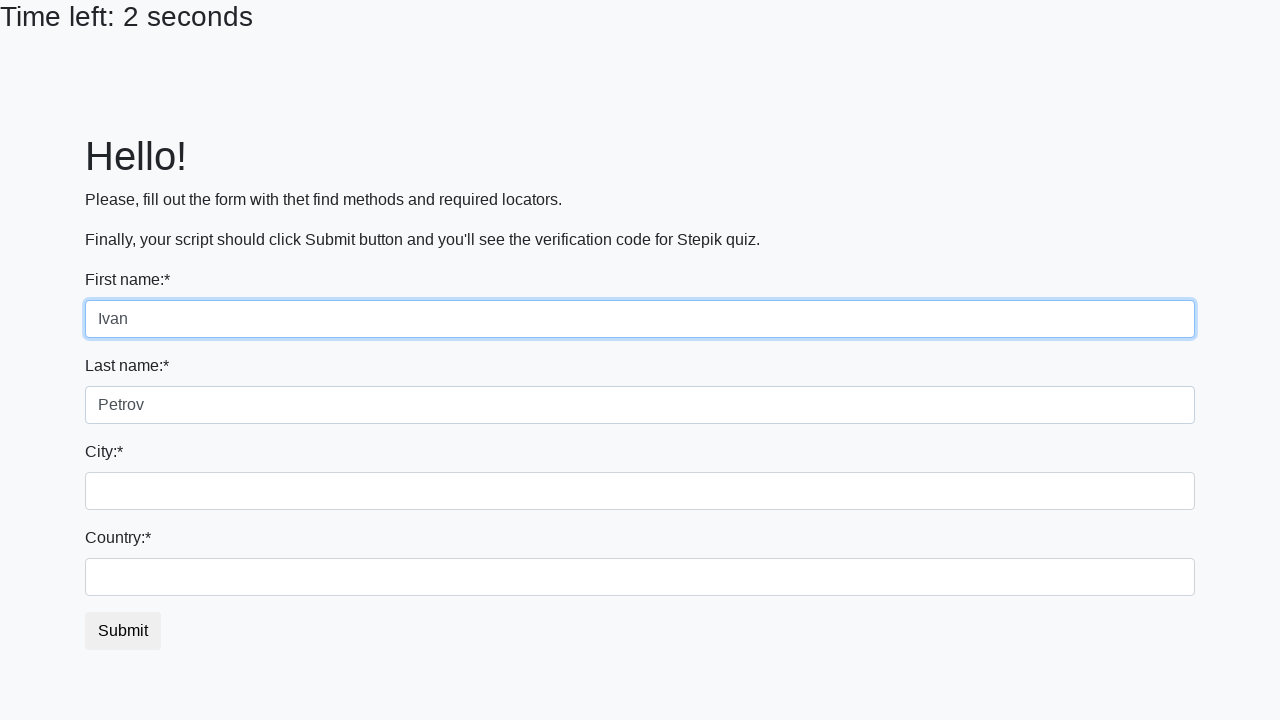

Filled city field with 'Smolensk' on .city
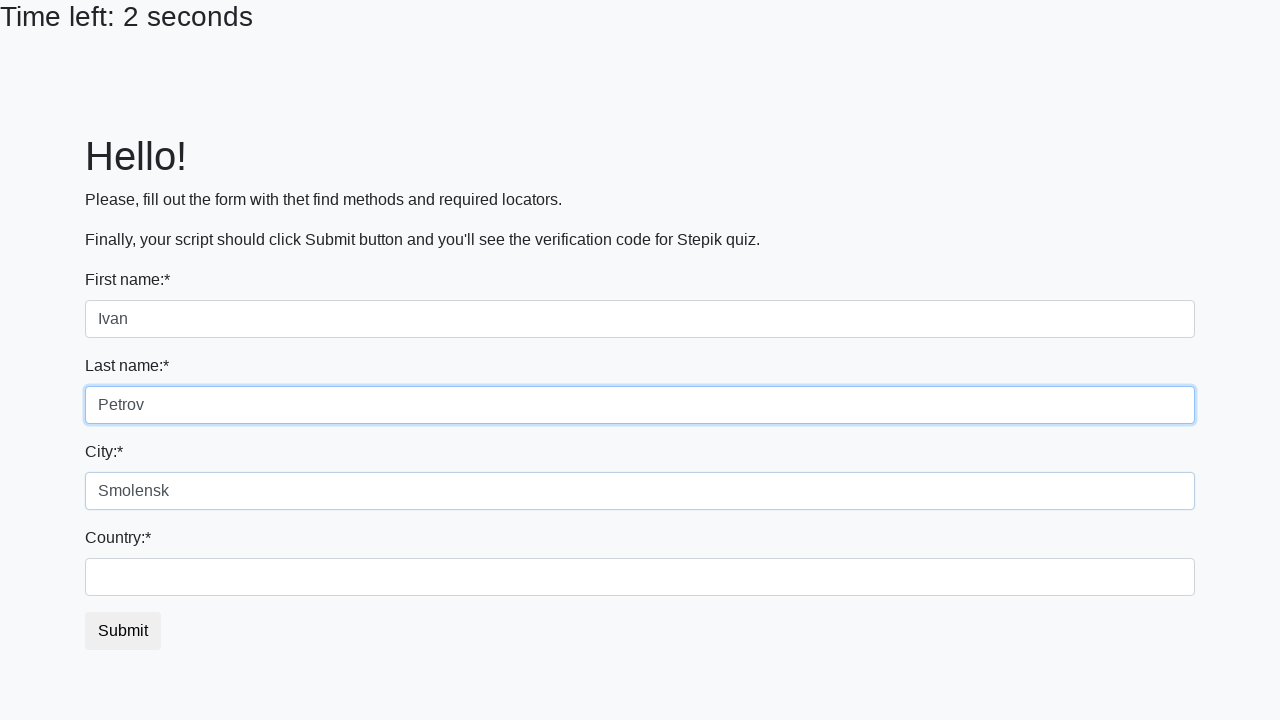

Filled country field with 'Russia' on #country
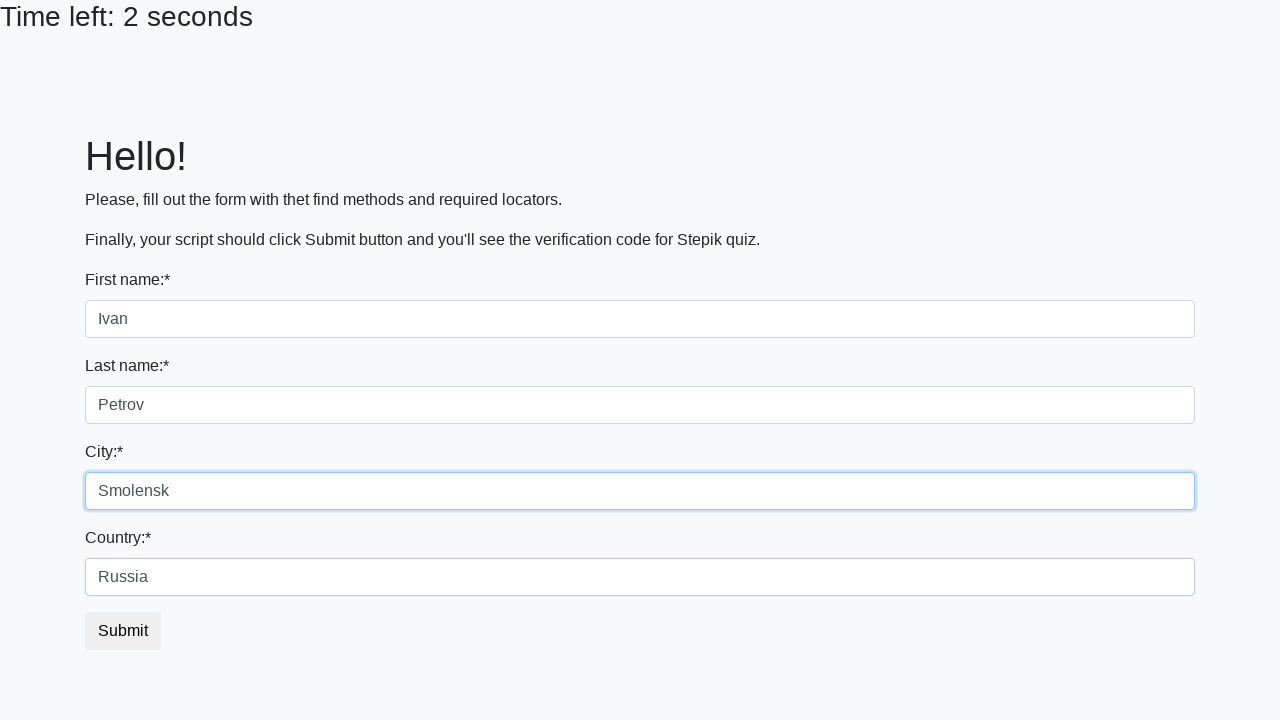

Clicked submit button to submit form at (123, 631) on button.btn
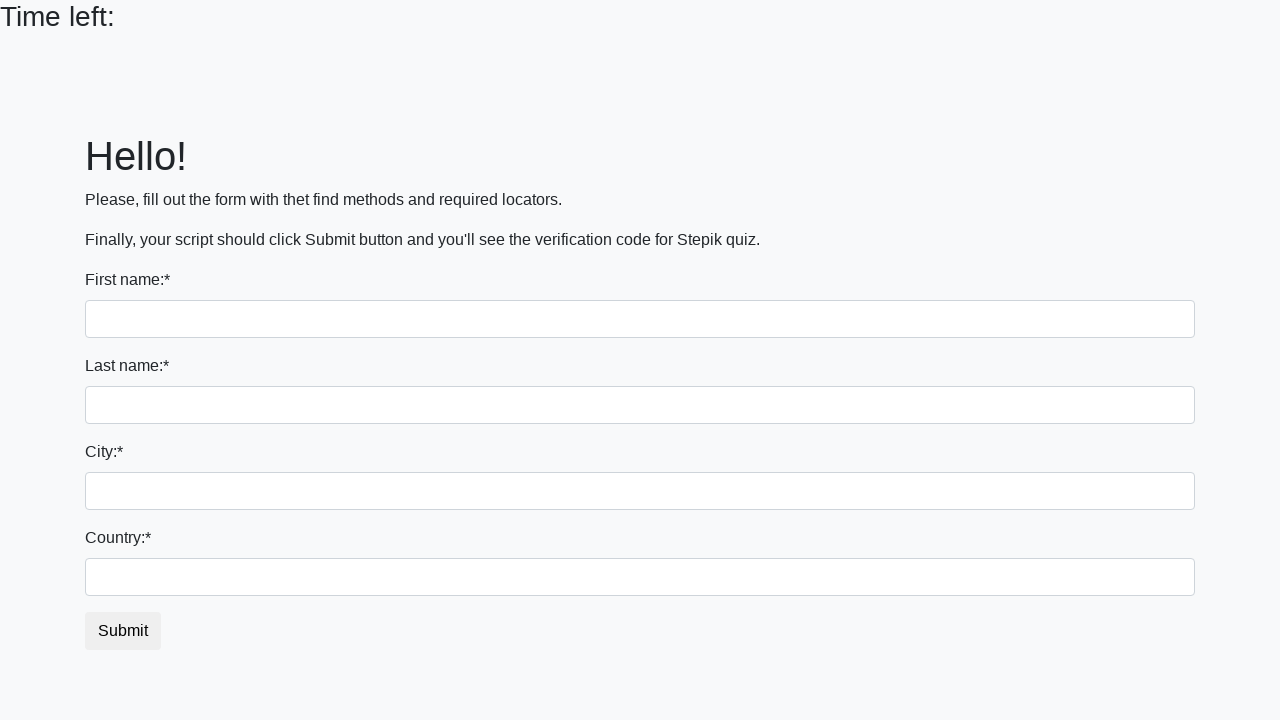

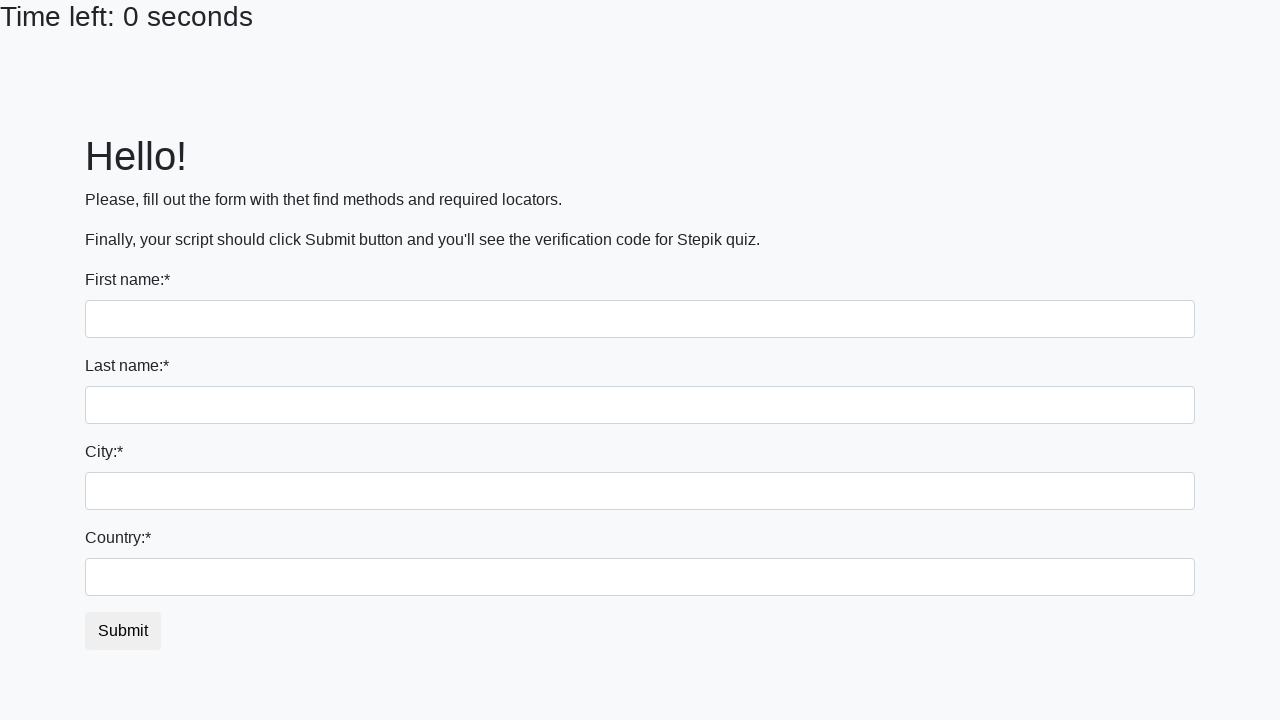